Tests drag and drop functionality by dragging an element onto a drop zone and verifying the drop was successful by checking for the "Dropped!" text

Starting URL: https://demoqa.com/droppable

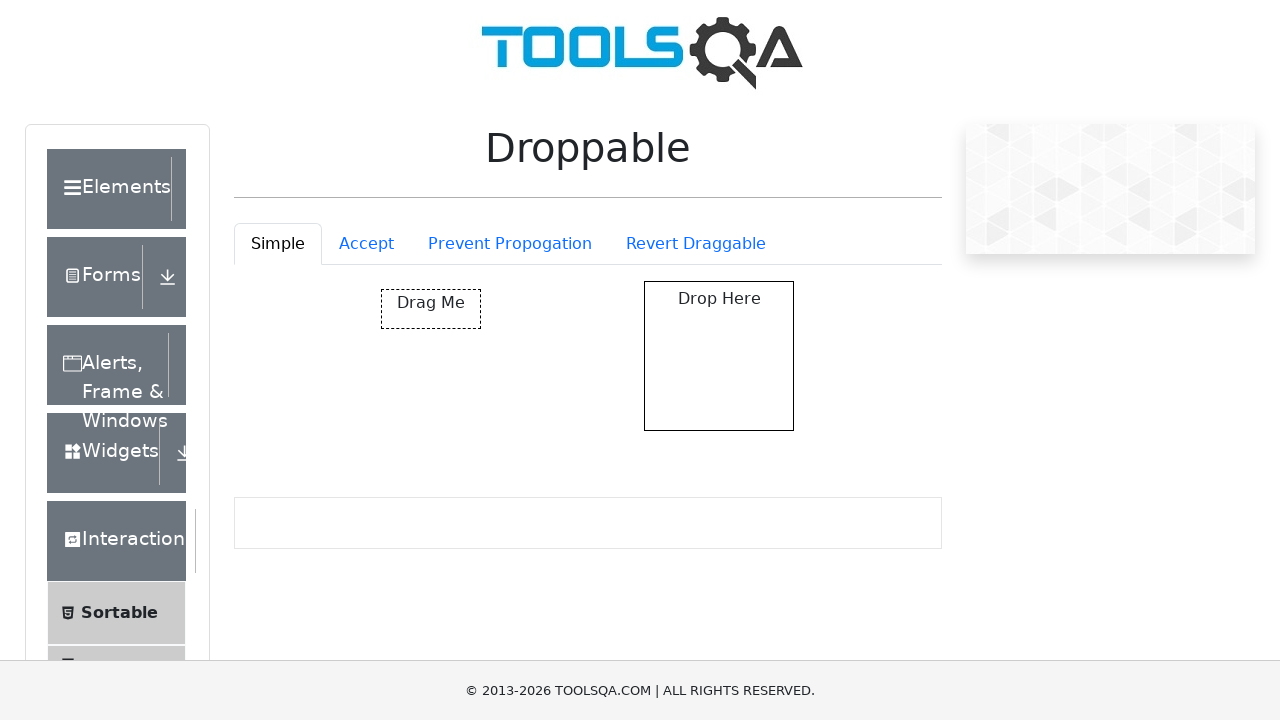

Navigated to https://demoqa.com/droppable
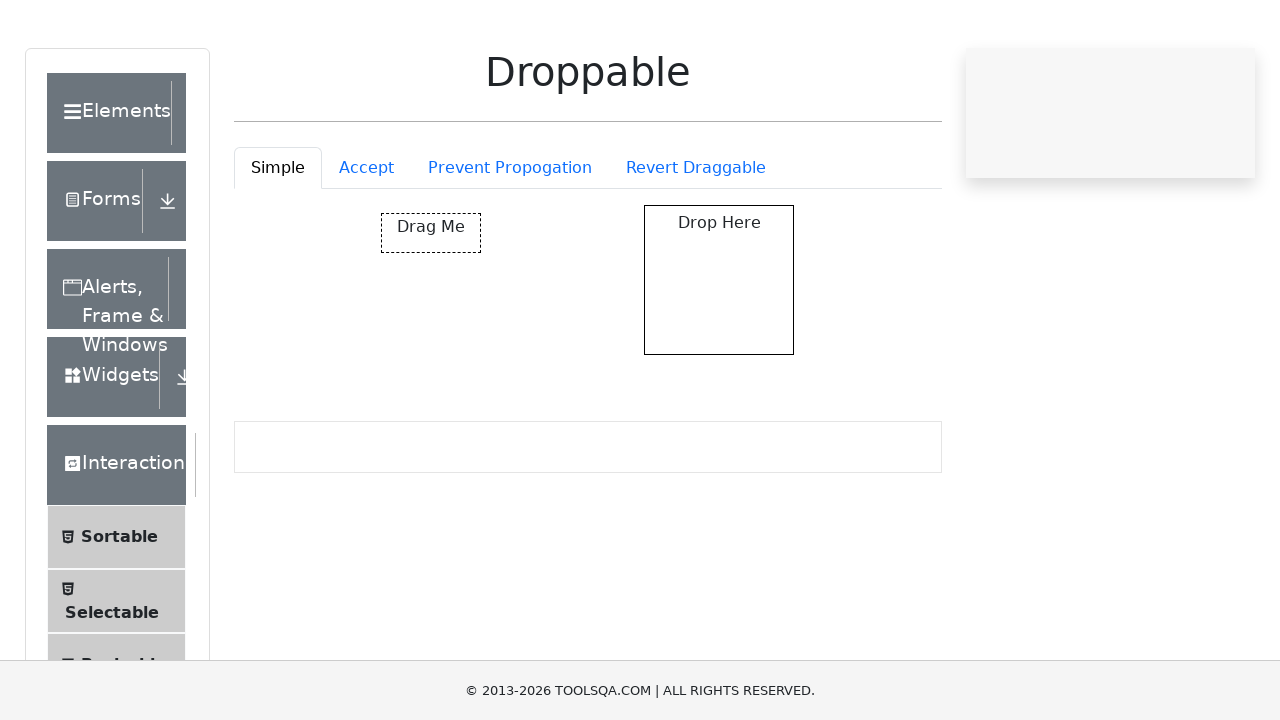

Located the draggable element
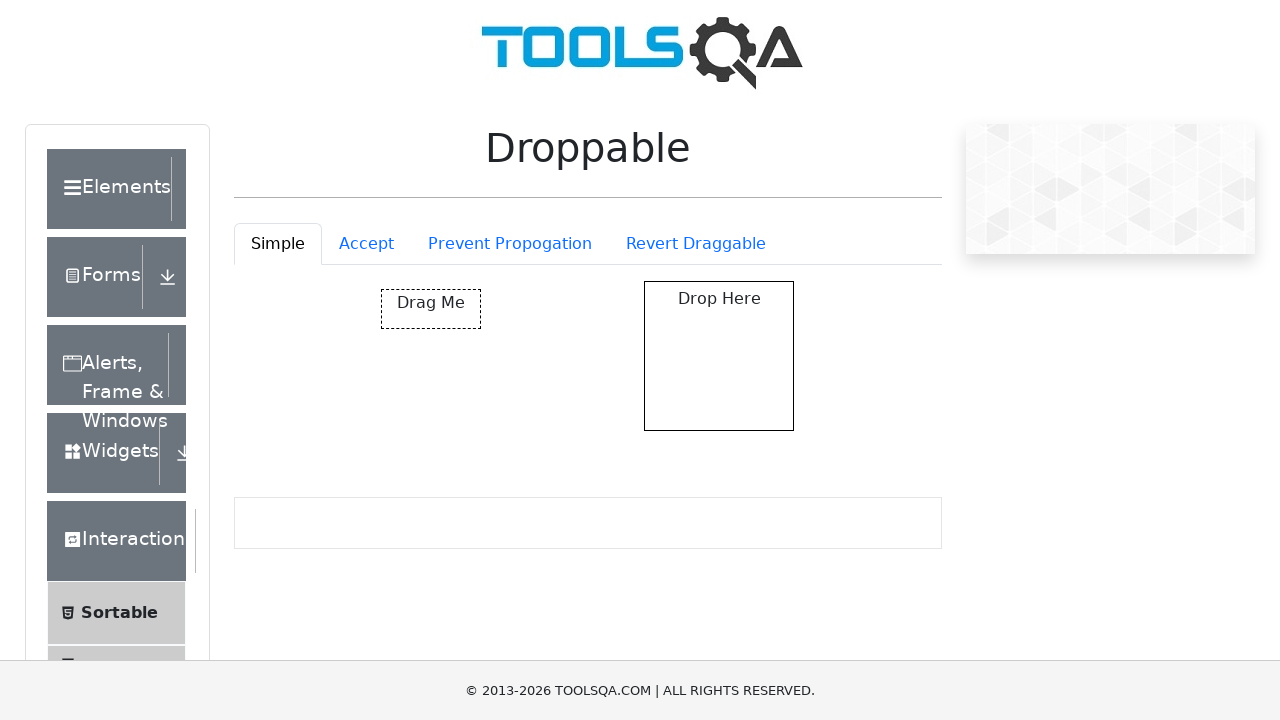

Located the drop zone element
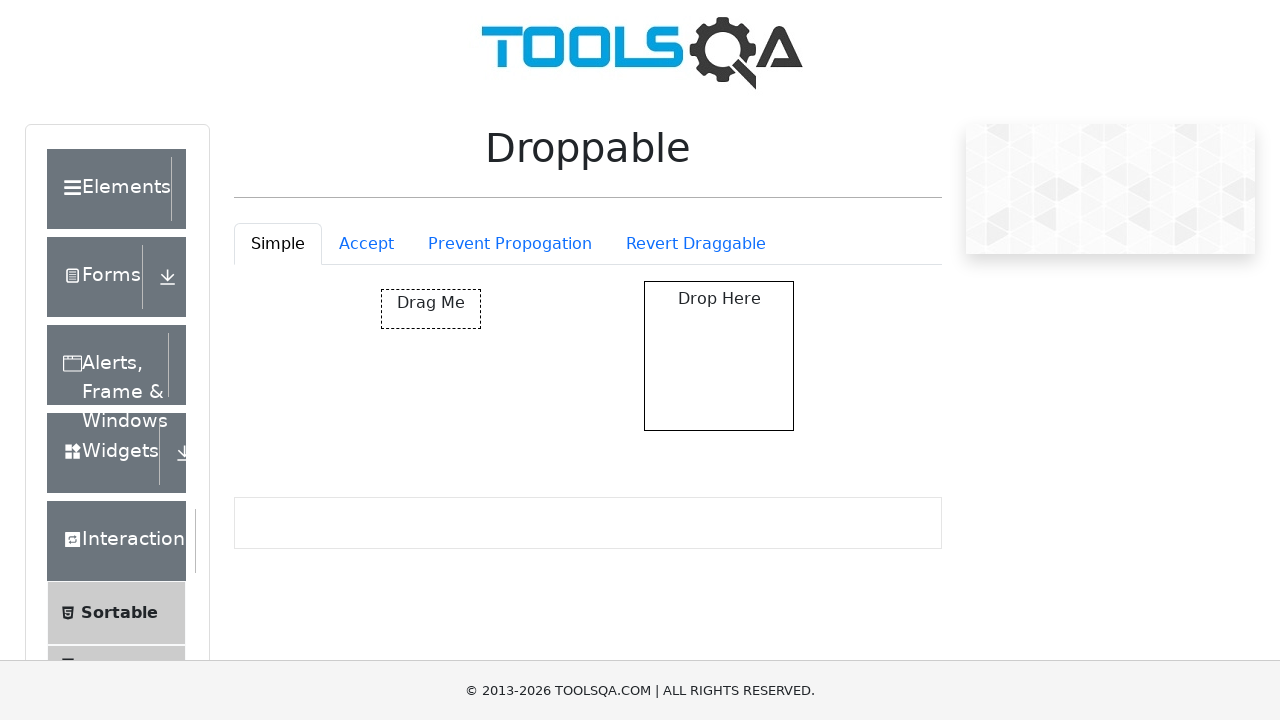

Dragged element onto drop zone at (719, 356)
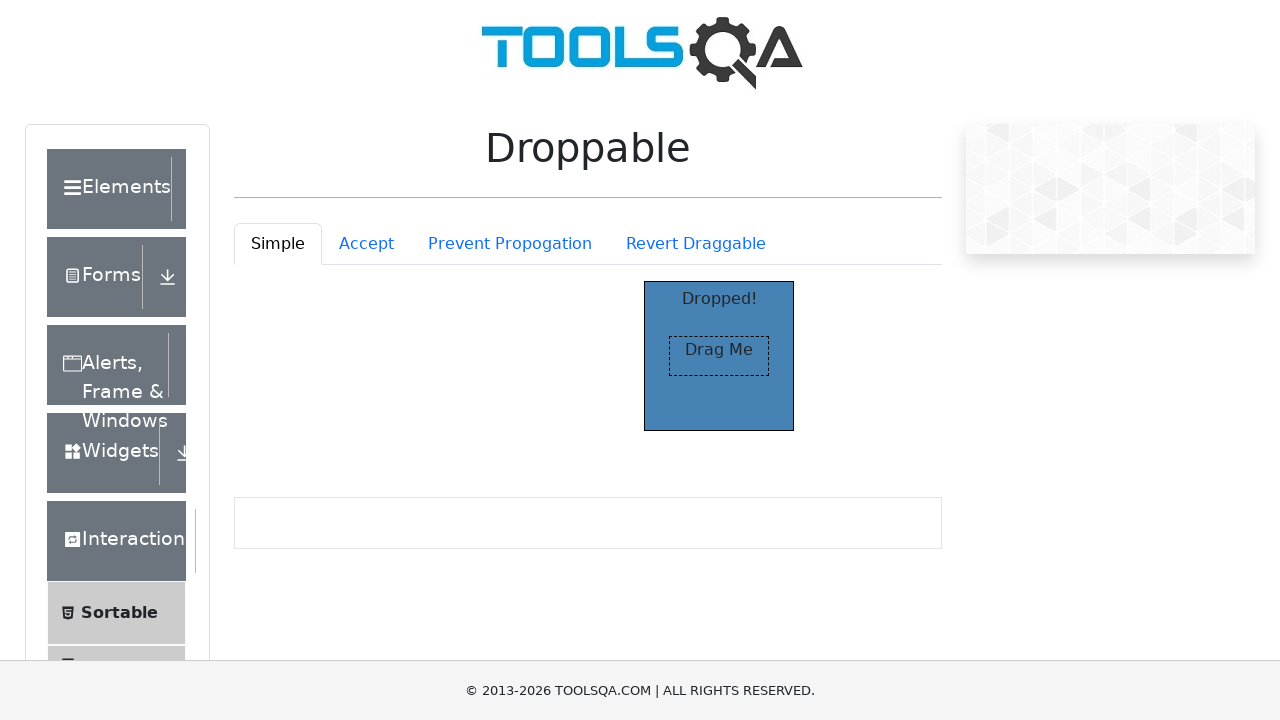

Verified 'Dropped!' text appeared - drop was successful
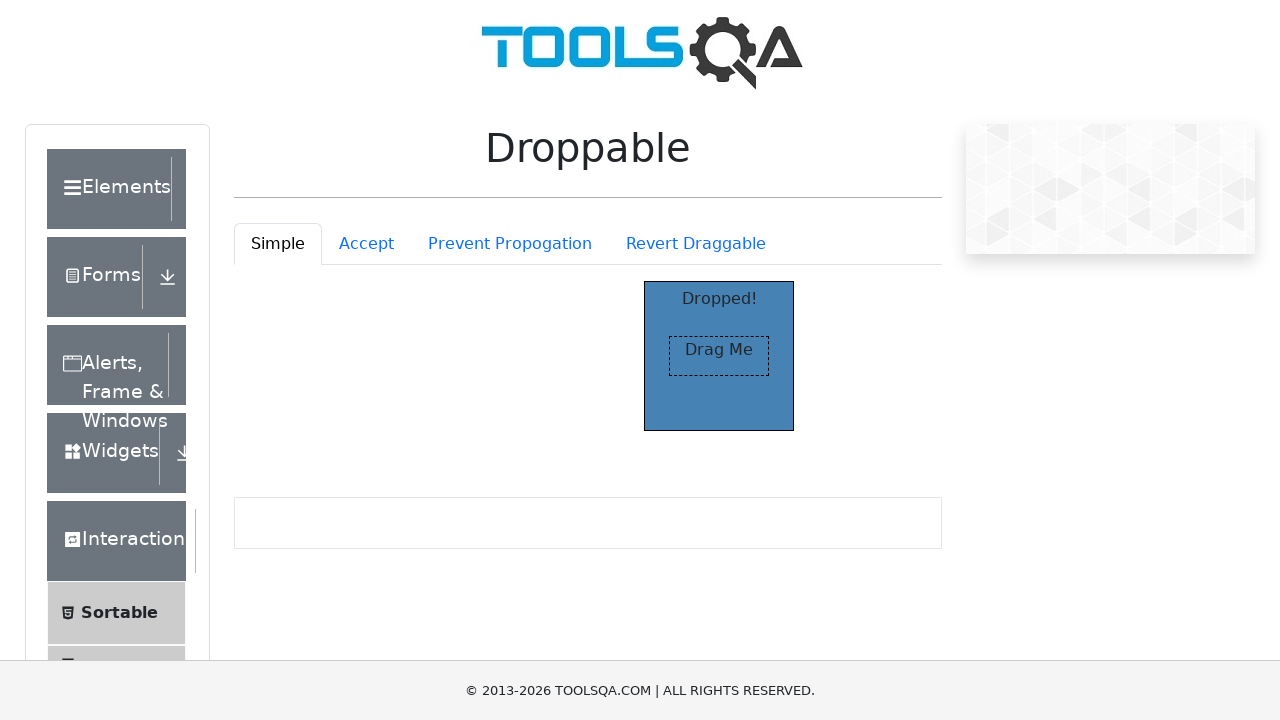

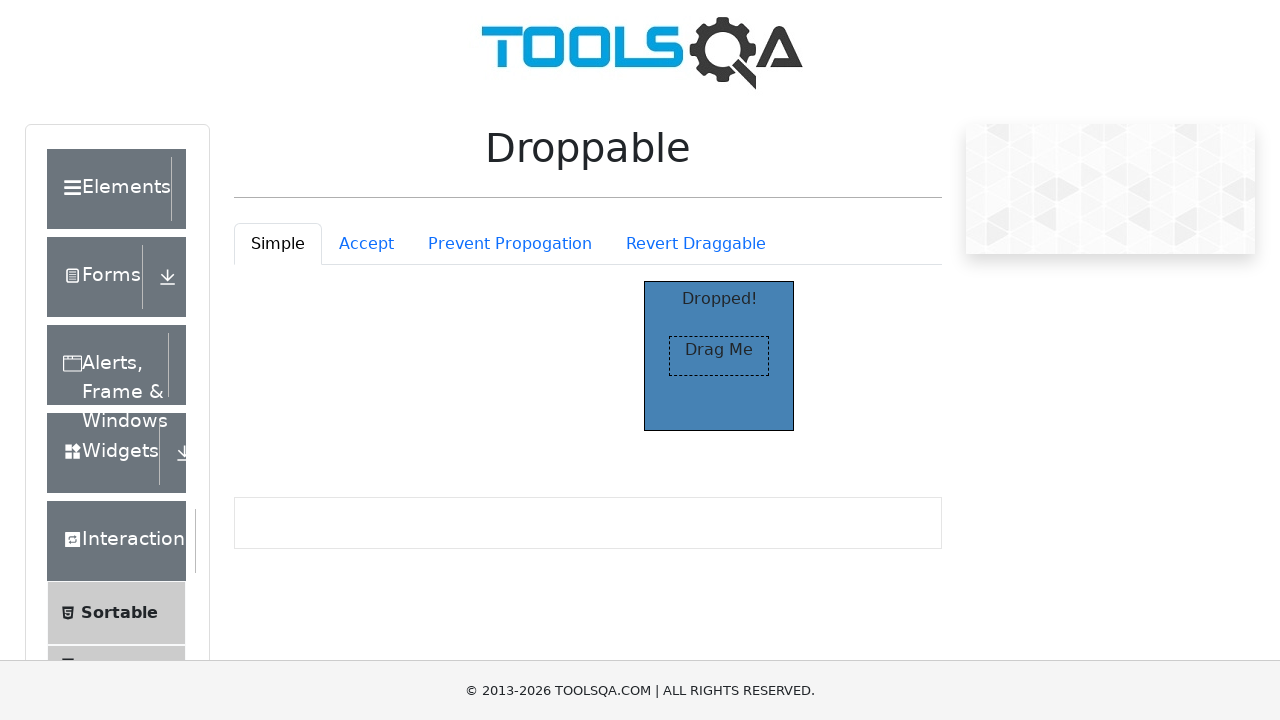